Tests alert and confirm dialog interactions by triggering different types of JavaScript alerts and handling them with accept and dismiss actions

Starting URL: https://rahulshettyacademy.com/AutomationPractice/

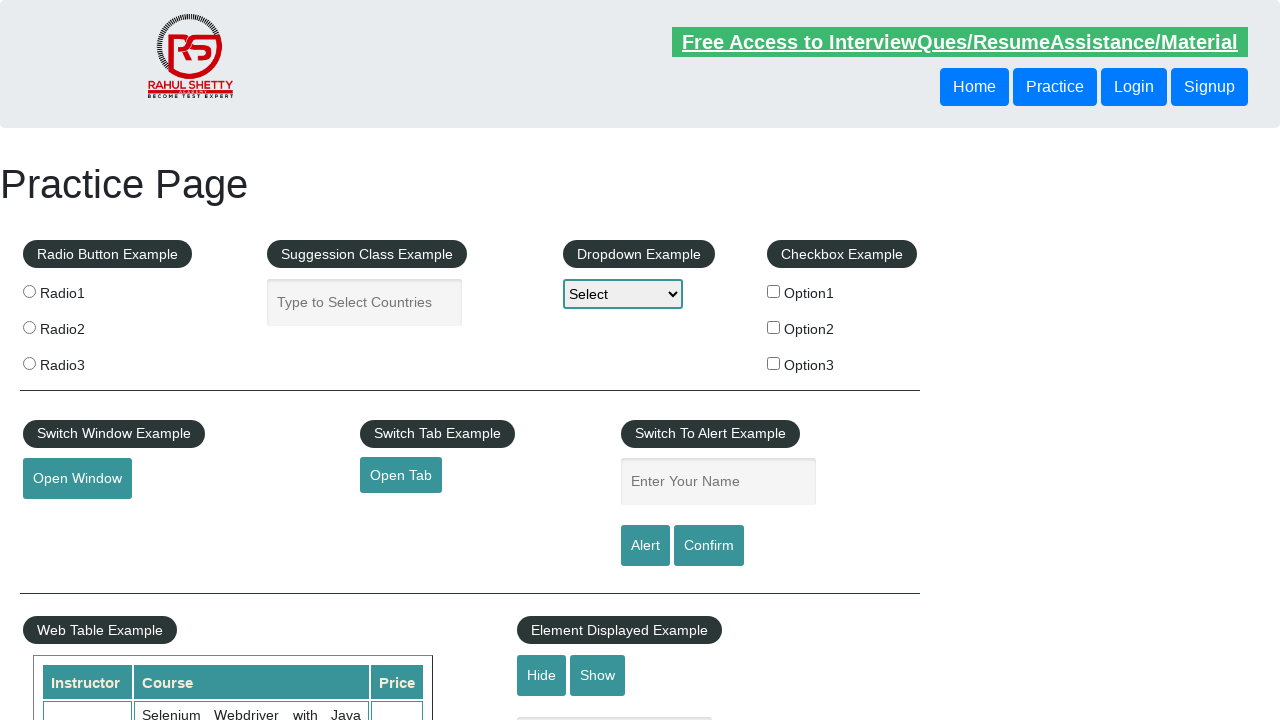

Entered 'john f kennedy' in the name input field on //input[@id='name']
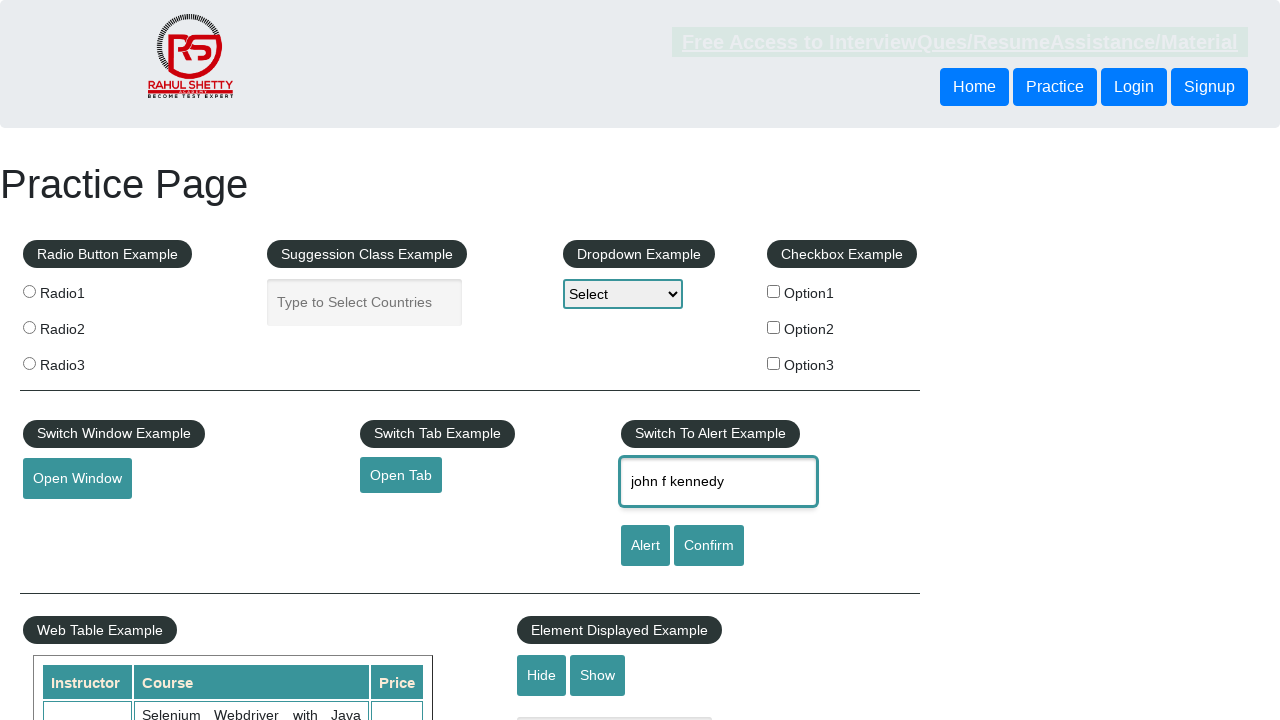

Clicked alert button to trigger JavaScript alert dialog at (645, 546) on xpath=//input[@id='alertbtn']
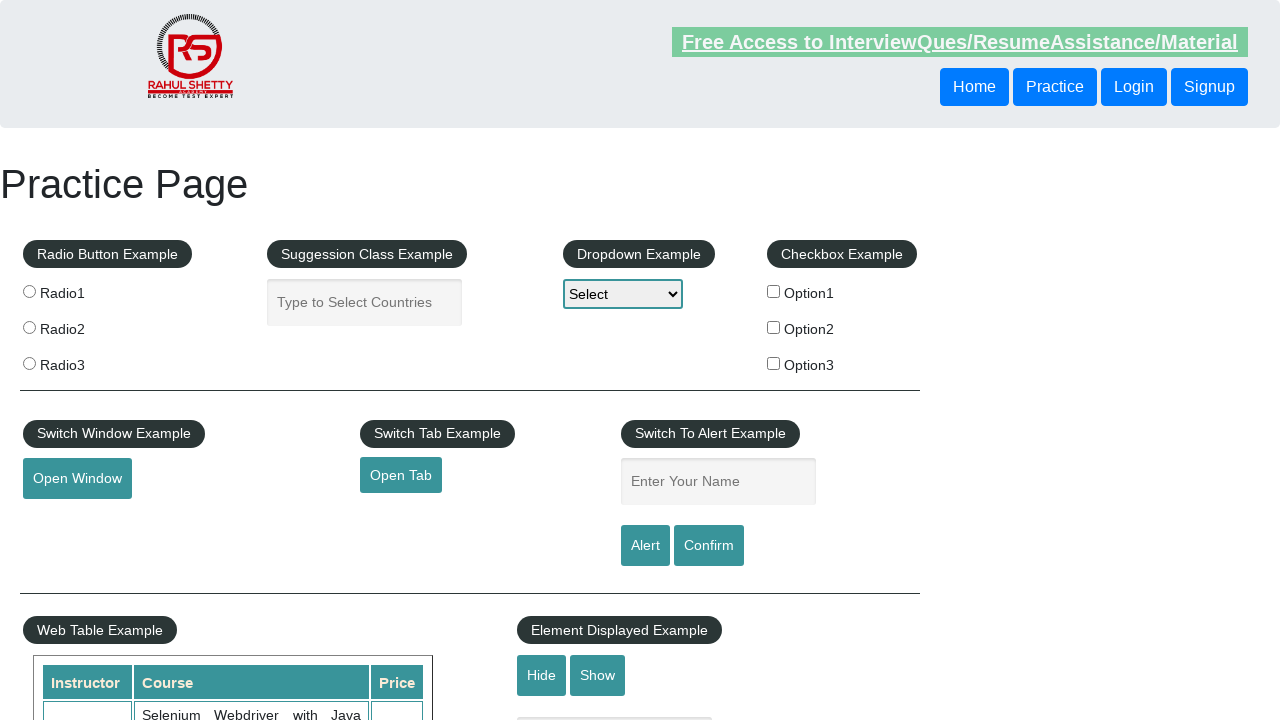

Set up dialog handler to accept alert dialog
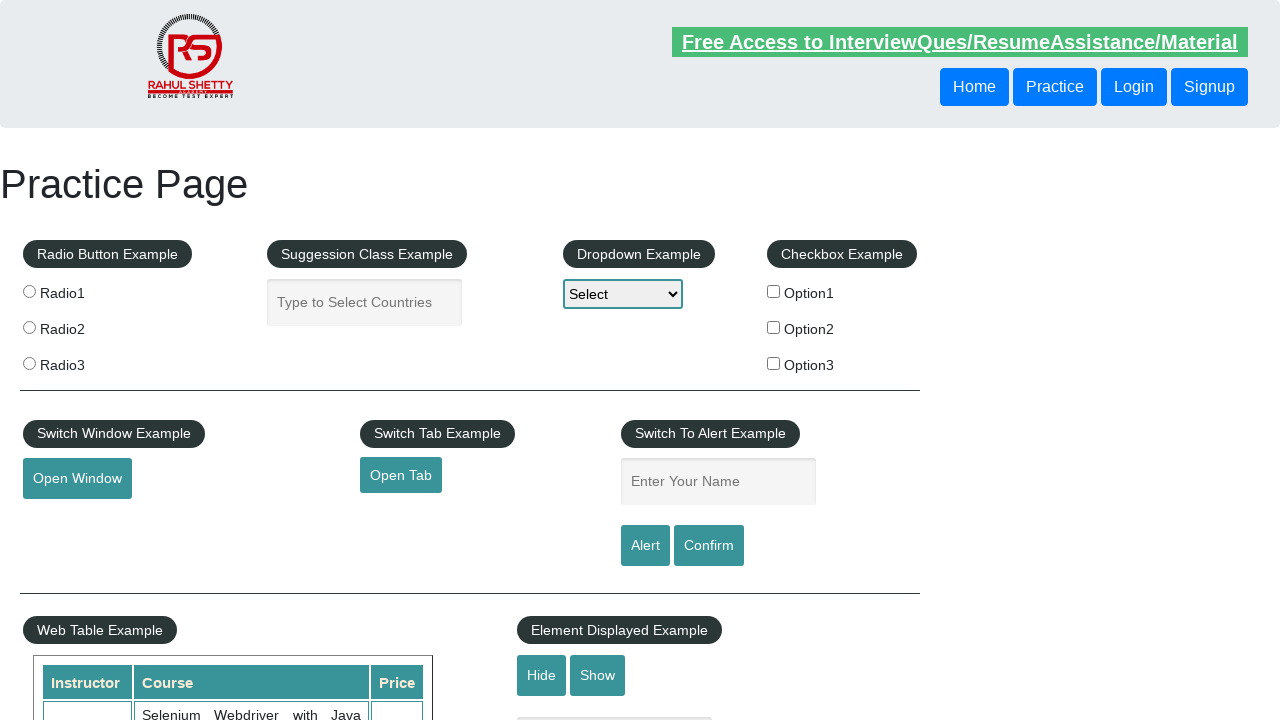

Clicked confirm button to trigger JavaScript confirm dialog at (709, 546) on xpath=//input[@id='confirmbtn']
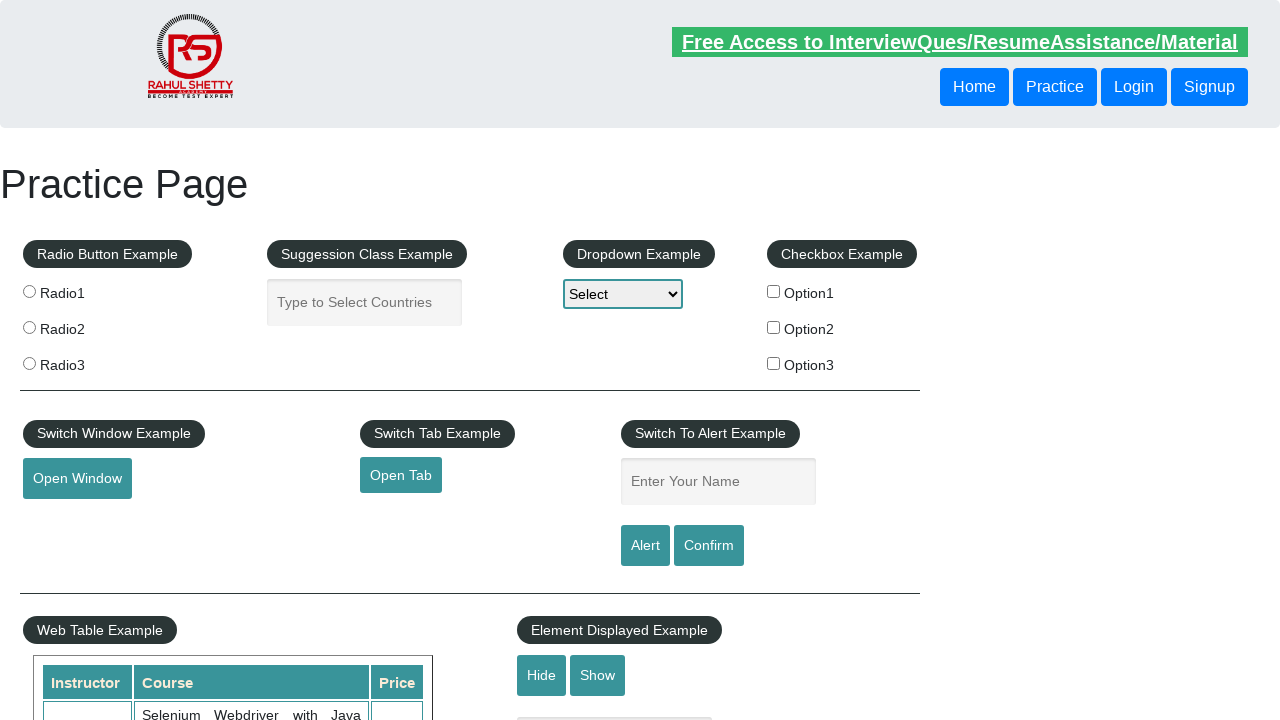

Set up dialog handler to dismiss confirm dialog
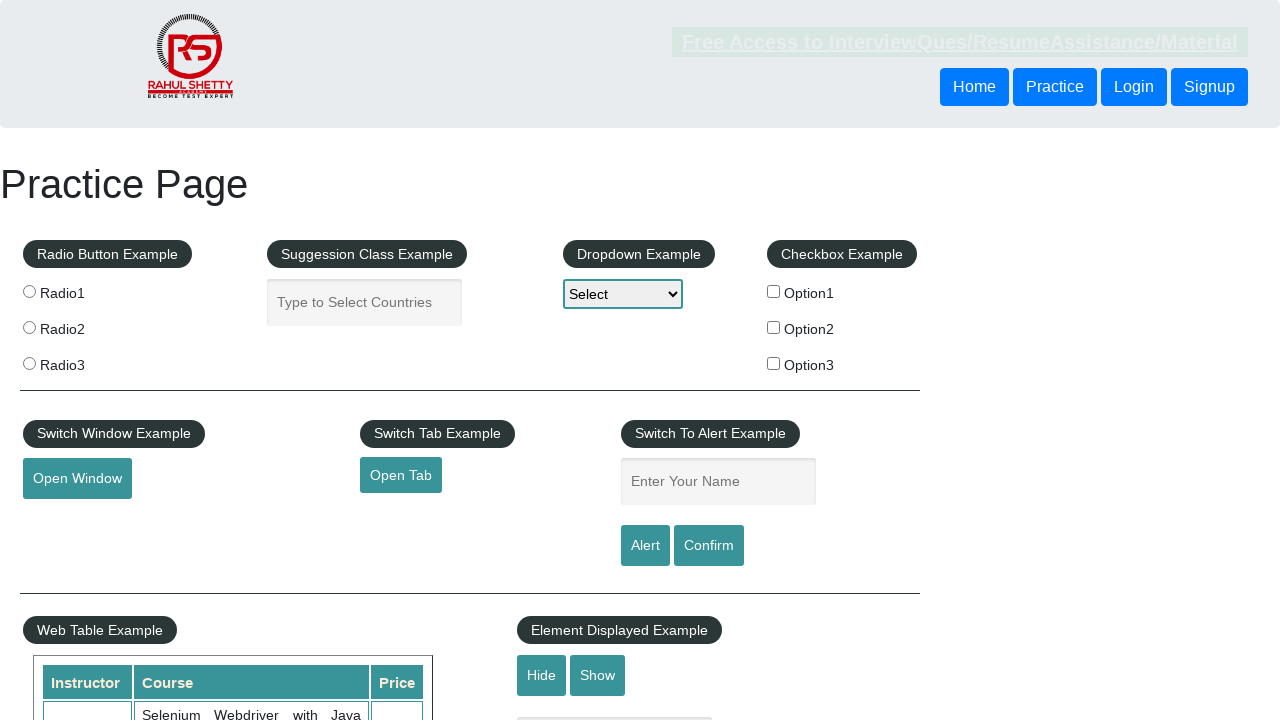

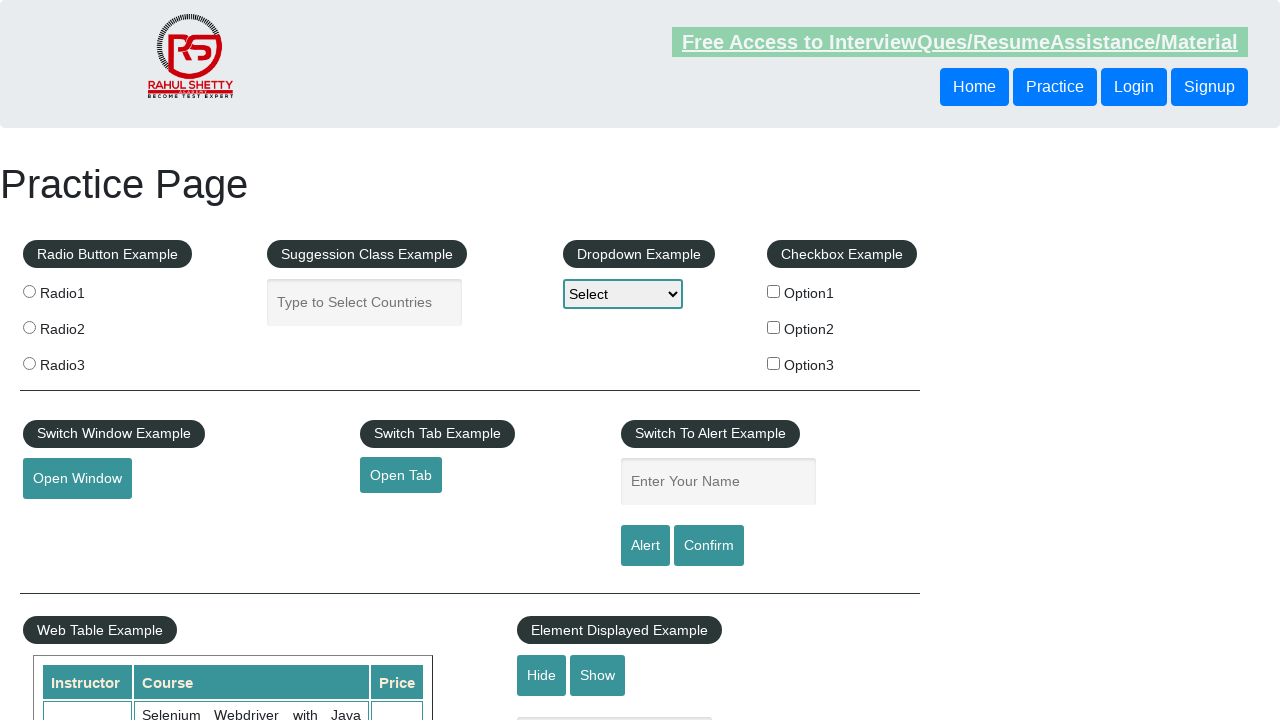